Tests multiple windows functionality by clicking a link that opens a new tab and switching between tabs

Starting URL: https://the-internet.herokuapp.com

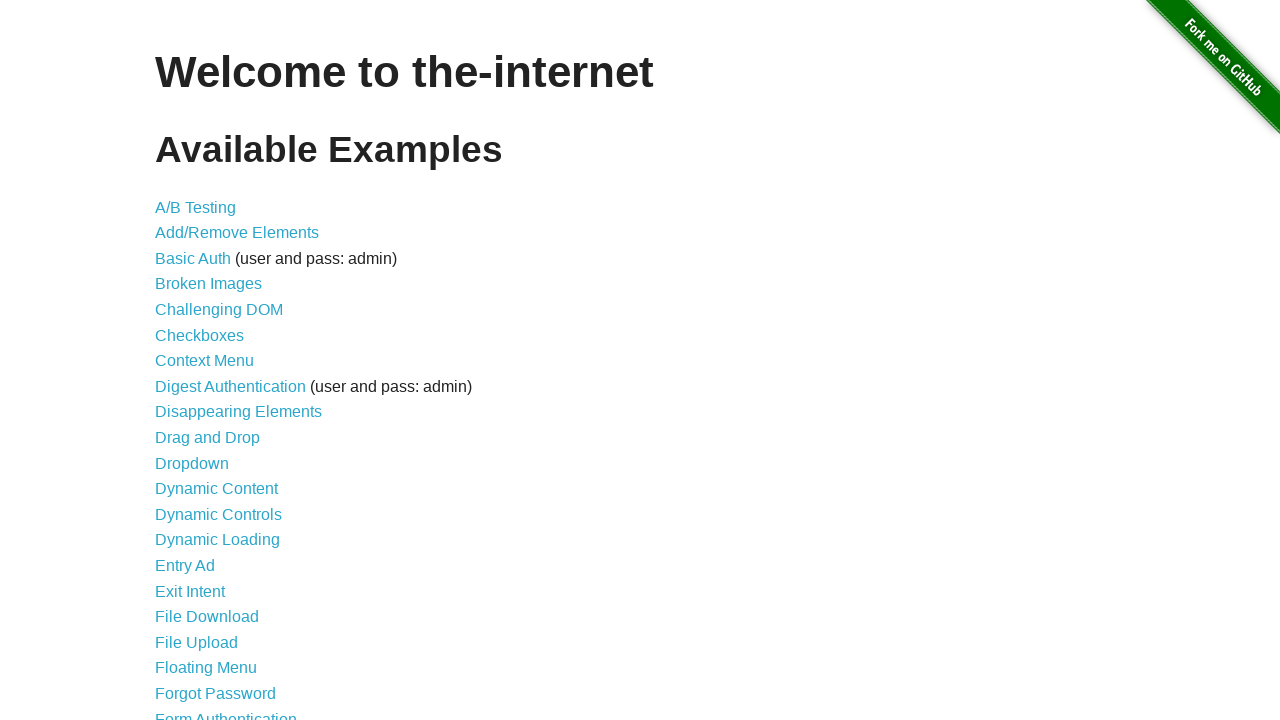

Clicked on 'Multiple Windows' link at (218, 369) on internal:role=link[name="Multiple Windows"i]
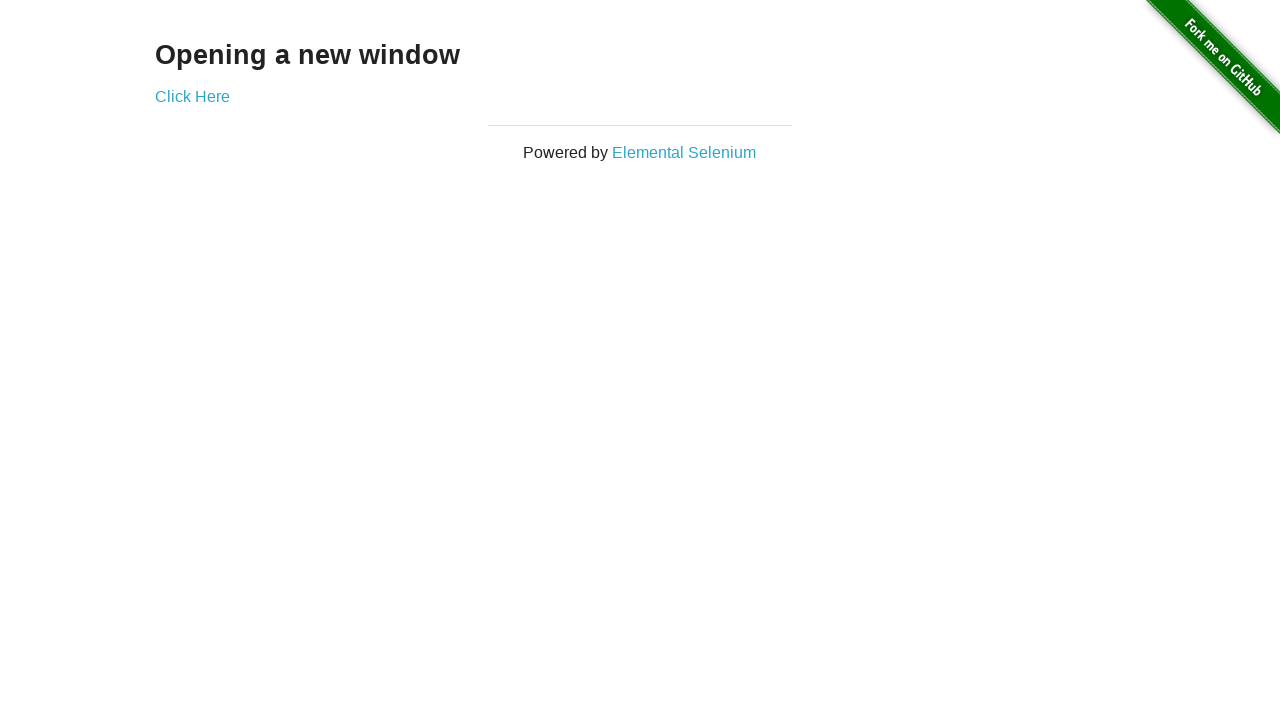

Multiple Windows page loaded and 'Opening a new window' header is visible
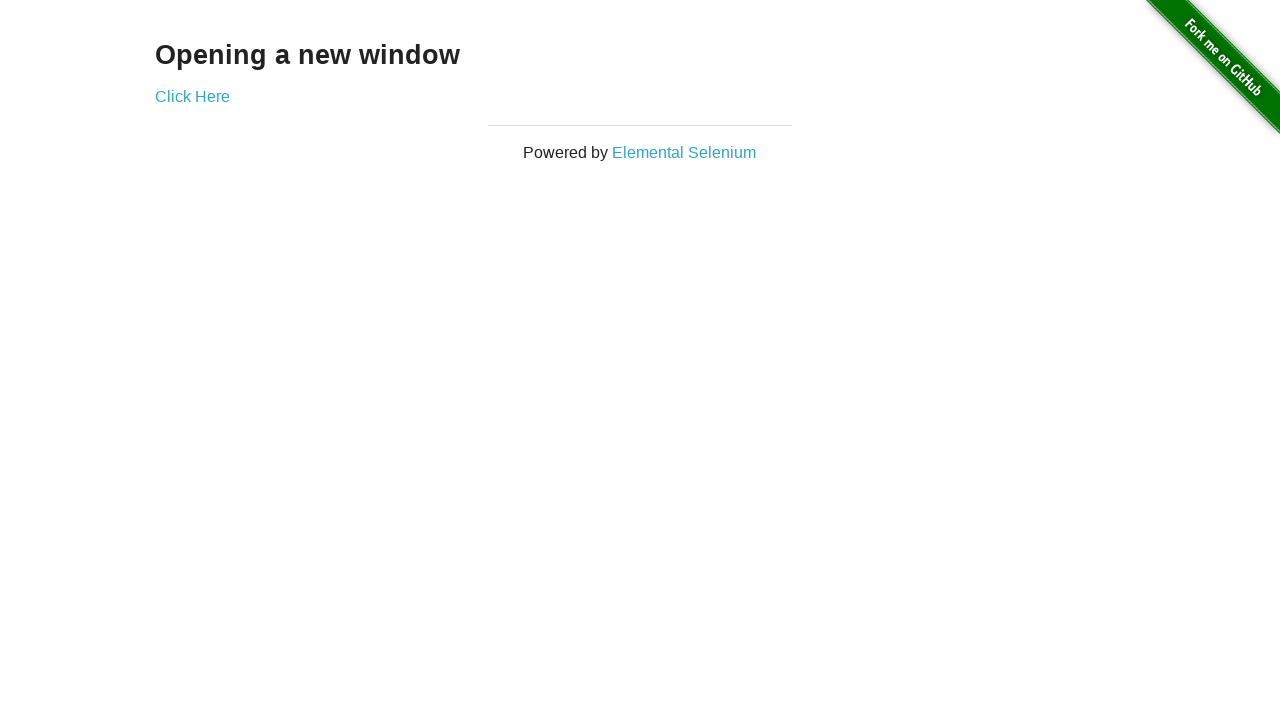

Clicked 'Click Here' link to open new tab at (192, 96) on internal:role=link[name="Click Here"i]
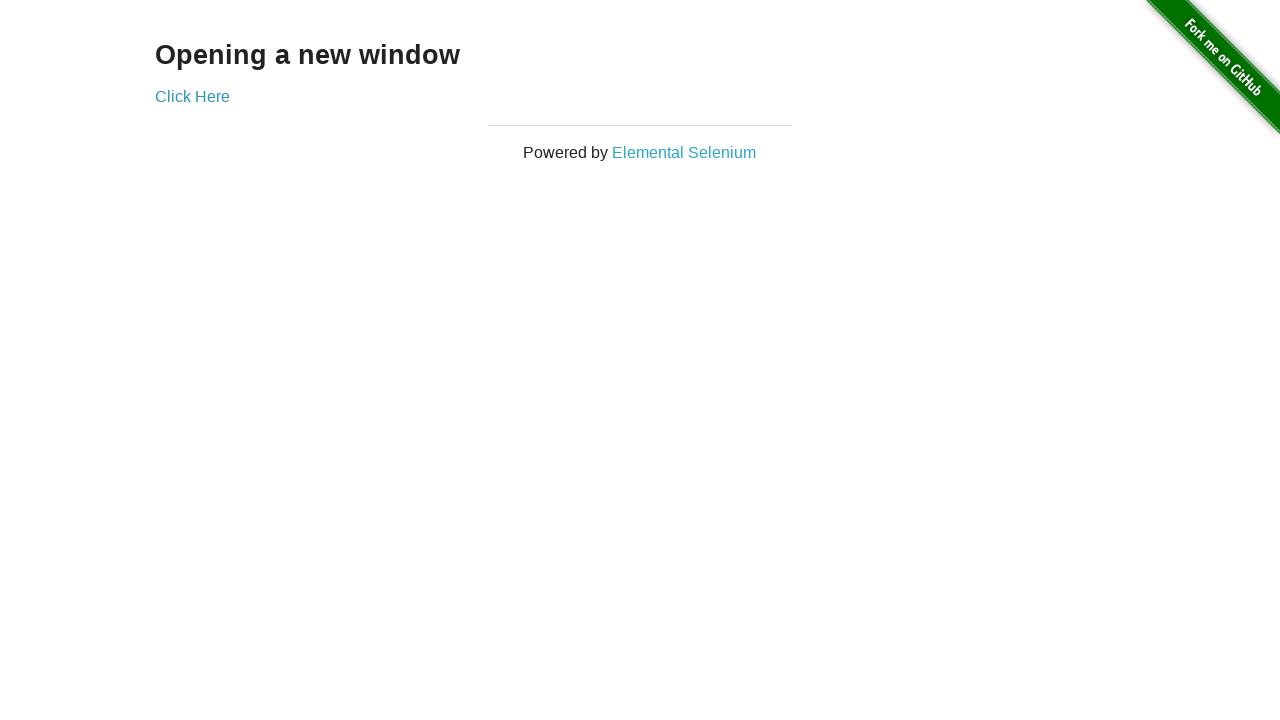

New popup tab opened successfully
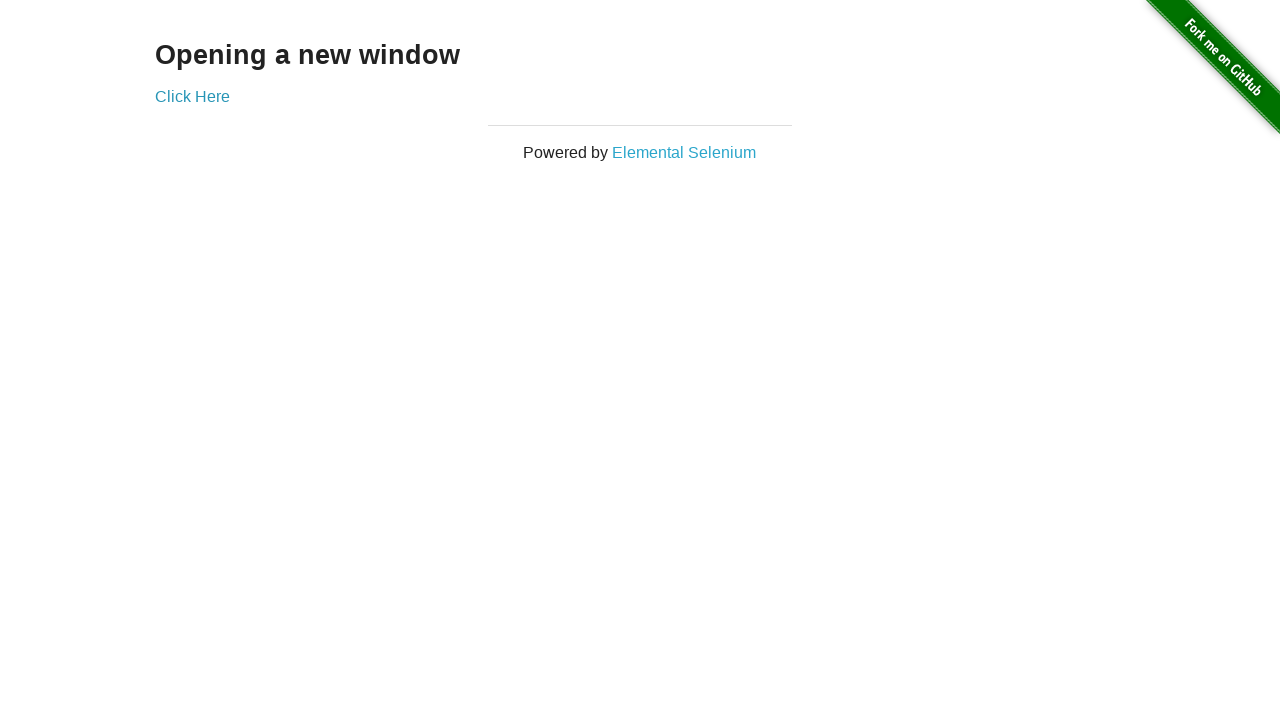

Switched to new tab
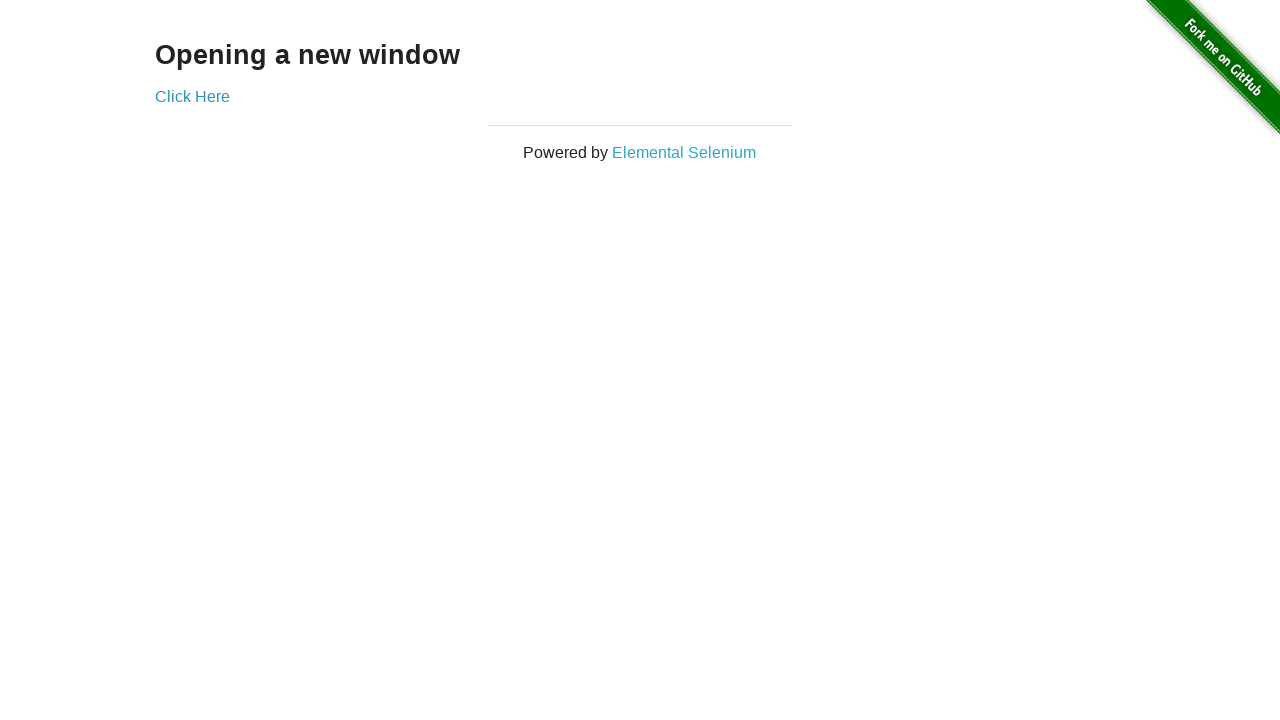

New Window page loaded and 'New Window' header is visible
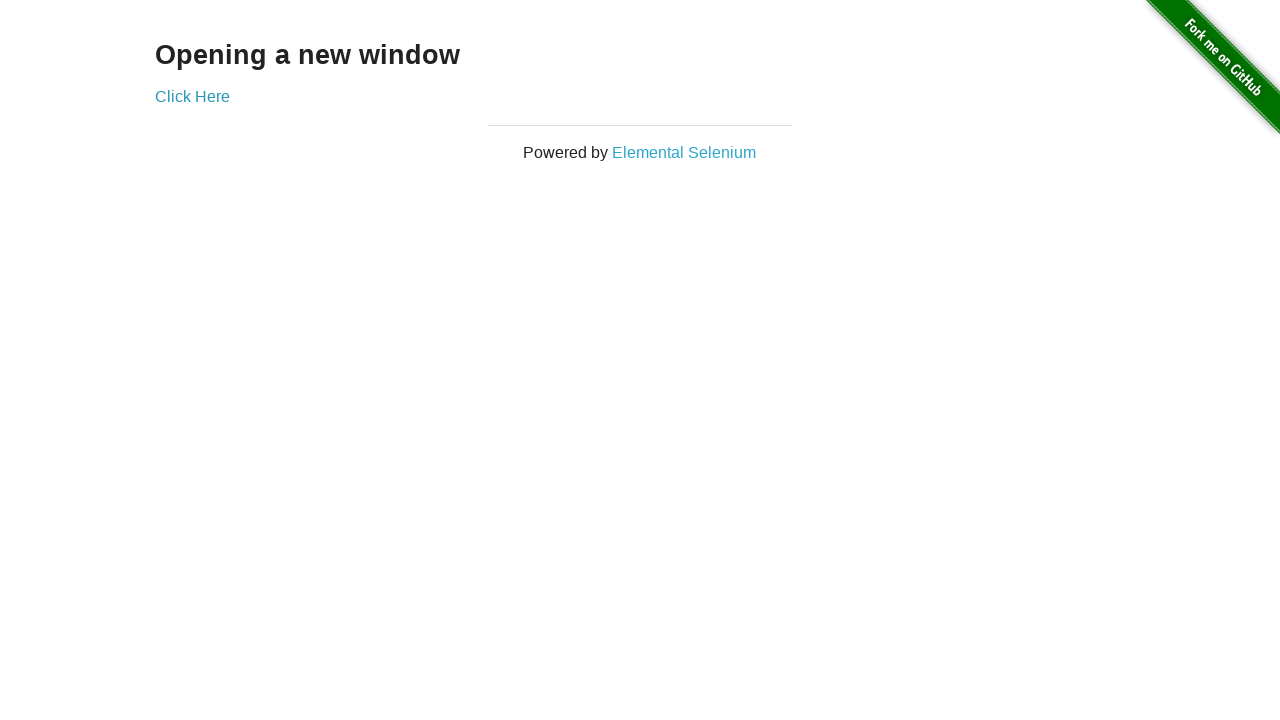

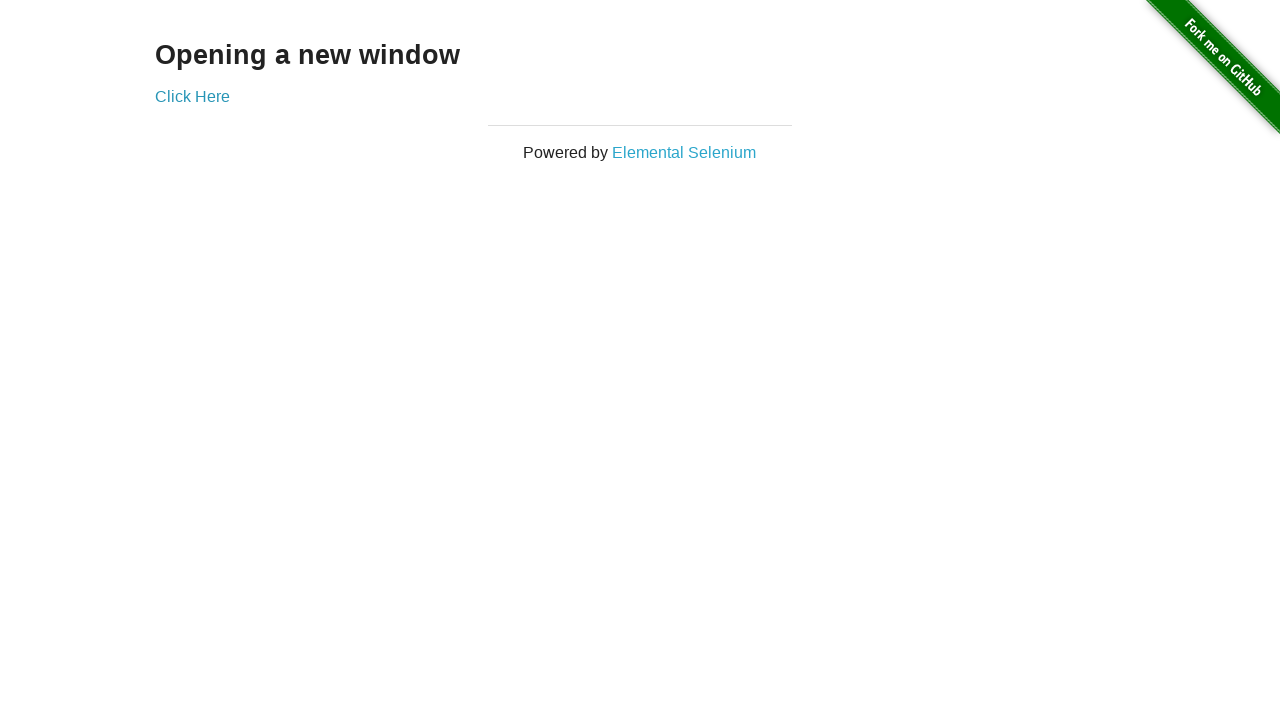